Tests hover functionality by moving mouse over an image element and verifying that the "View profile" link becomes visible

Starting URL: https://the-internet.herokuapp.com/hovers

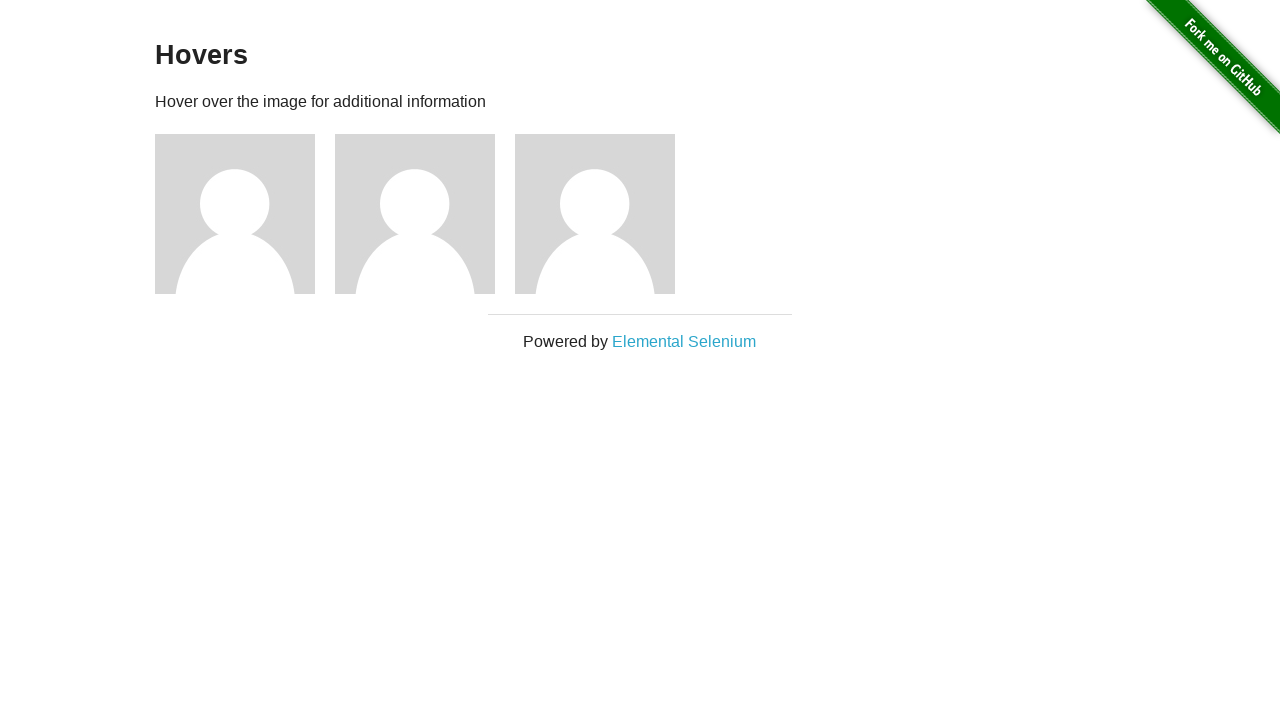

Navigated to hovers page
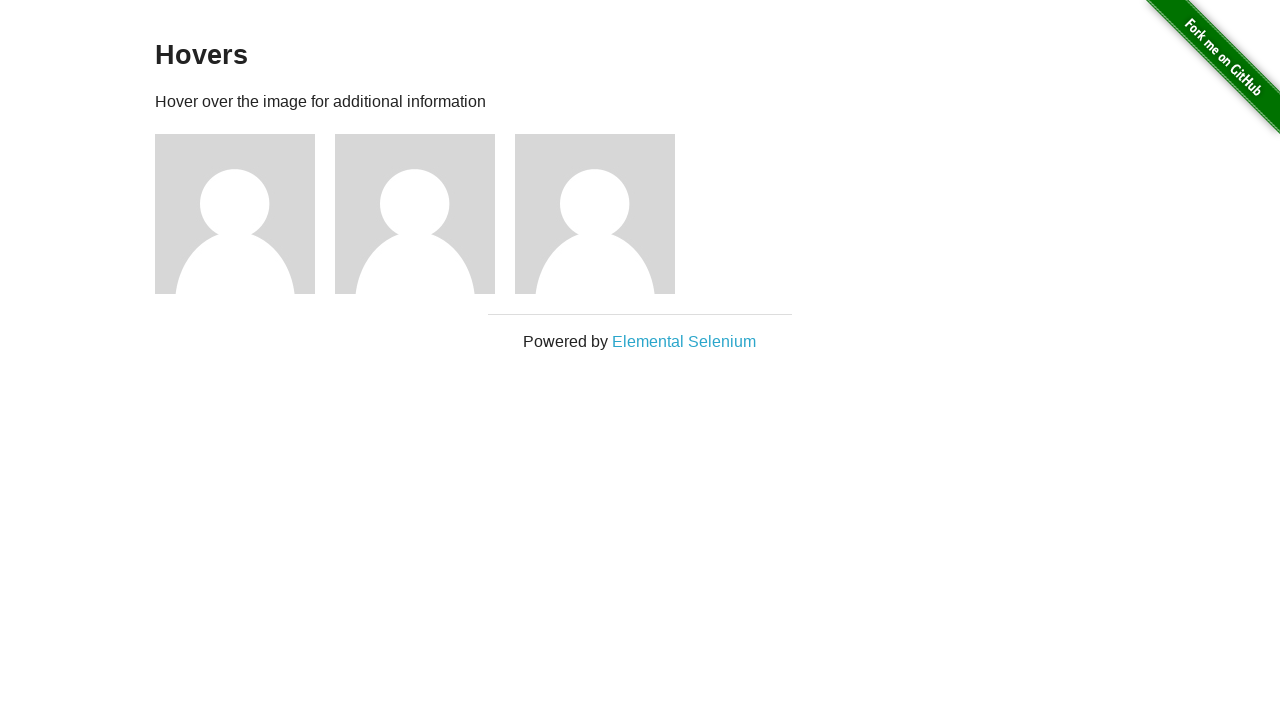

Hovered over the second image element at (235, 214) on (//img)[2]
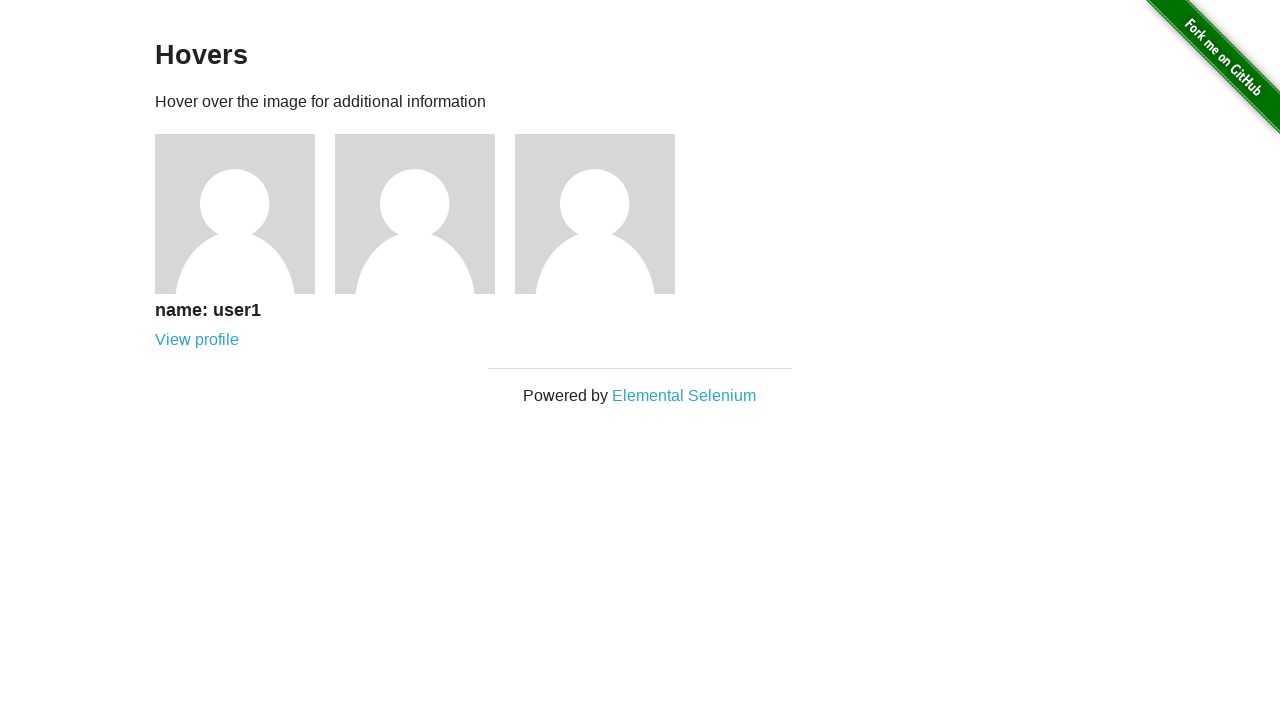

View profile link became visible after hover
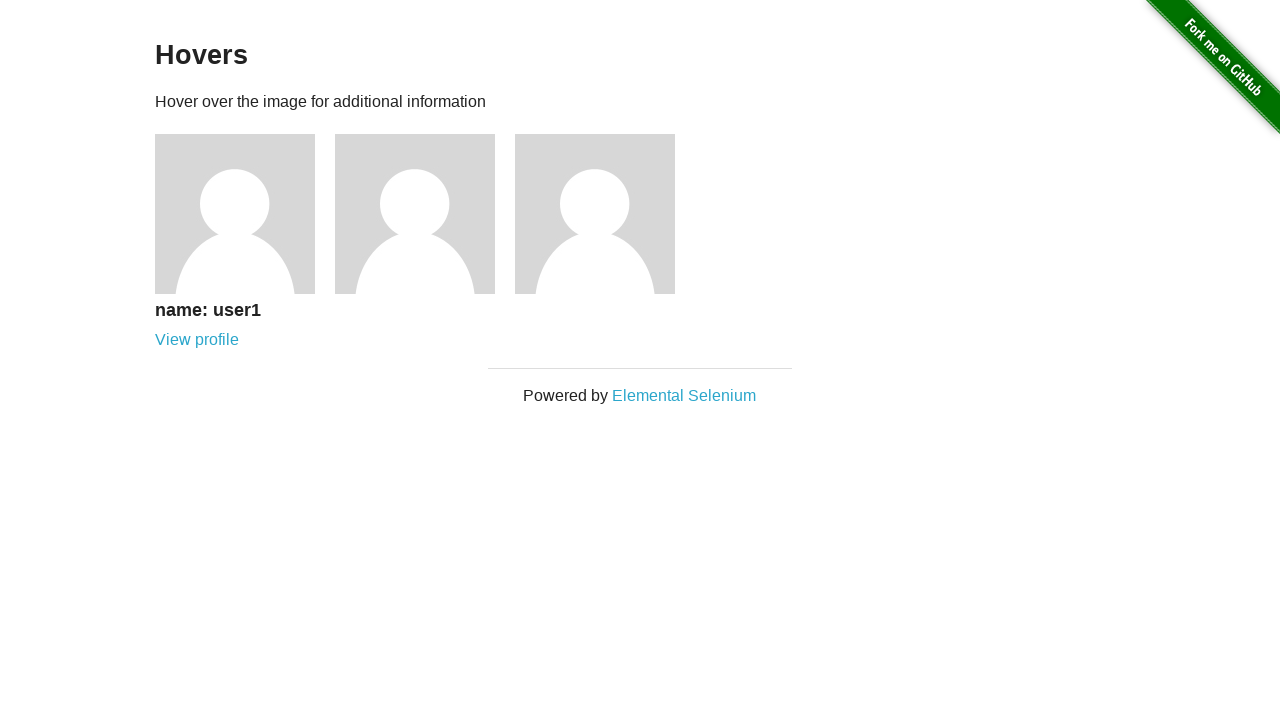

Asserted that View profile link is visible
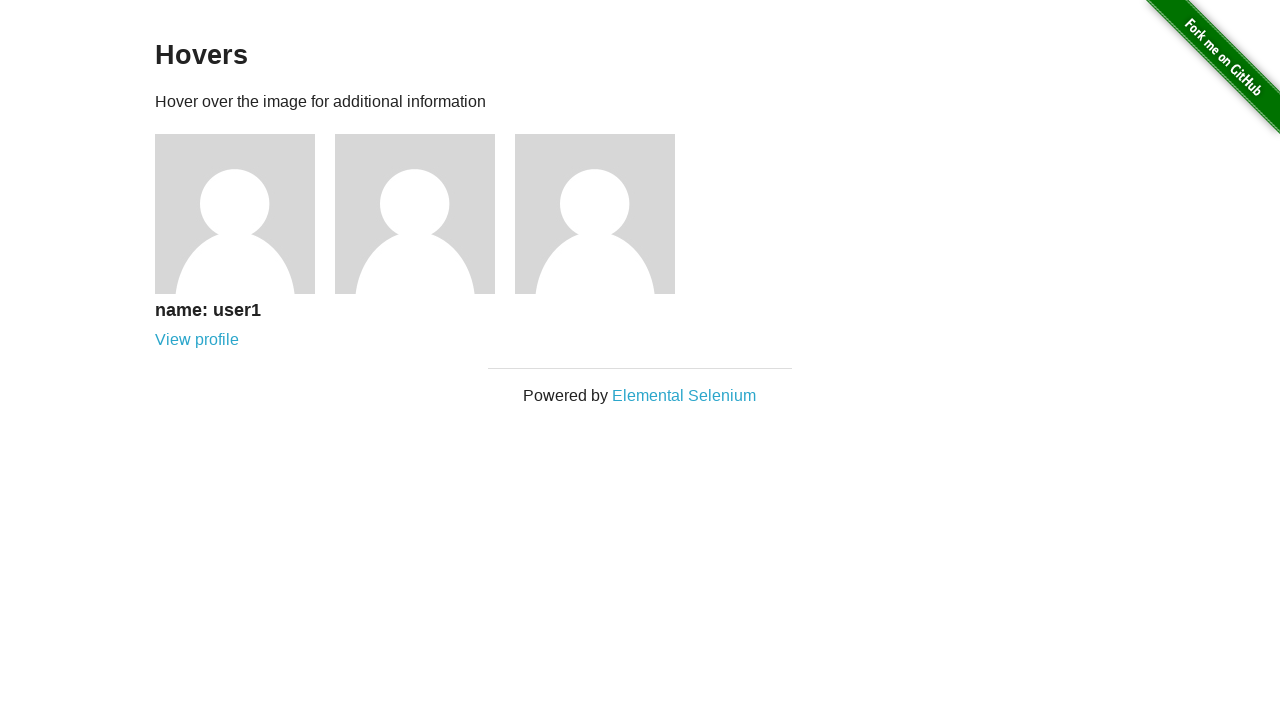

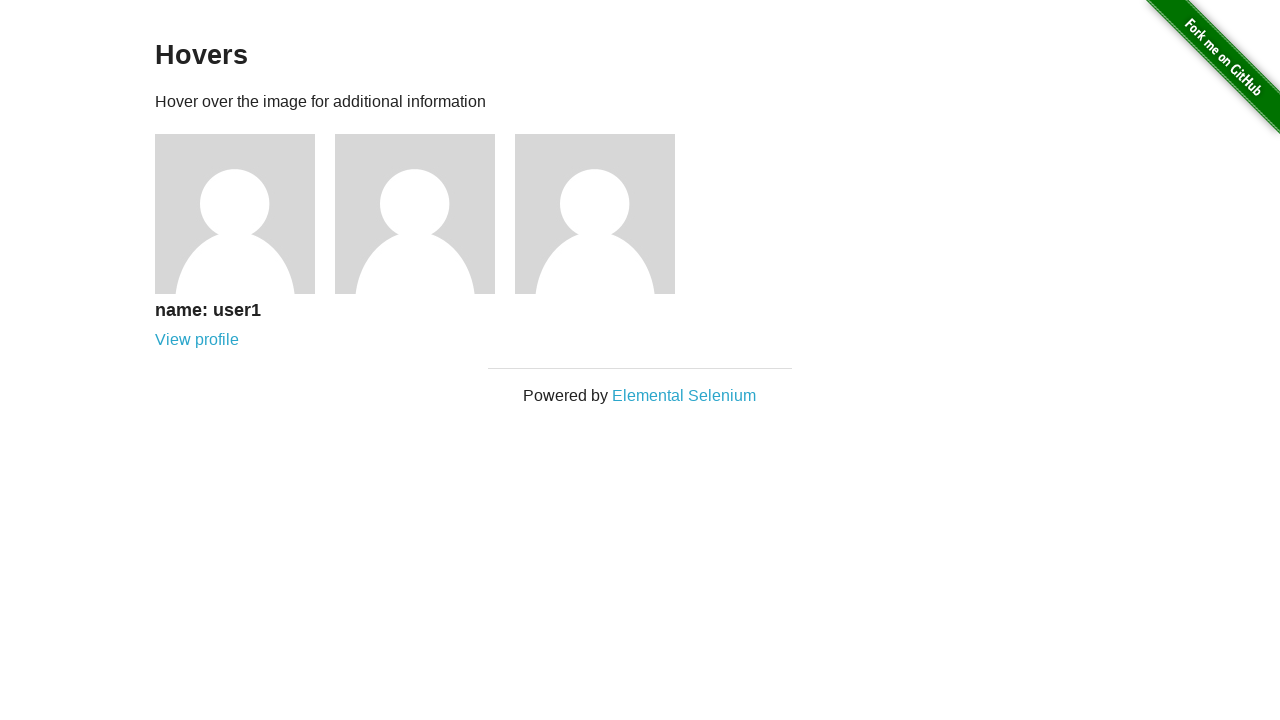